Tests the Dynamic Controls page by navigating from the home page, clicking the Dynamic Controls link, and interacting with a checkbox to verify it can be checked.

Starting URL: https://the-internet.herokuapp.com/

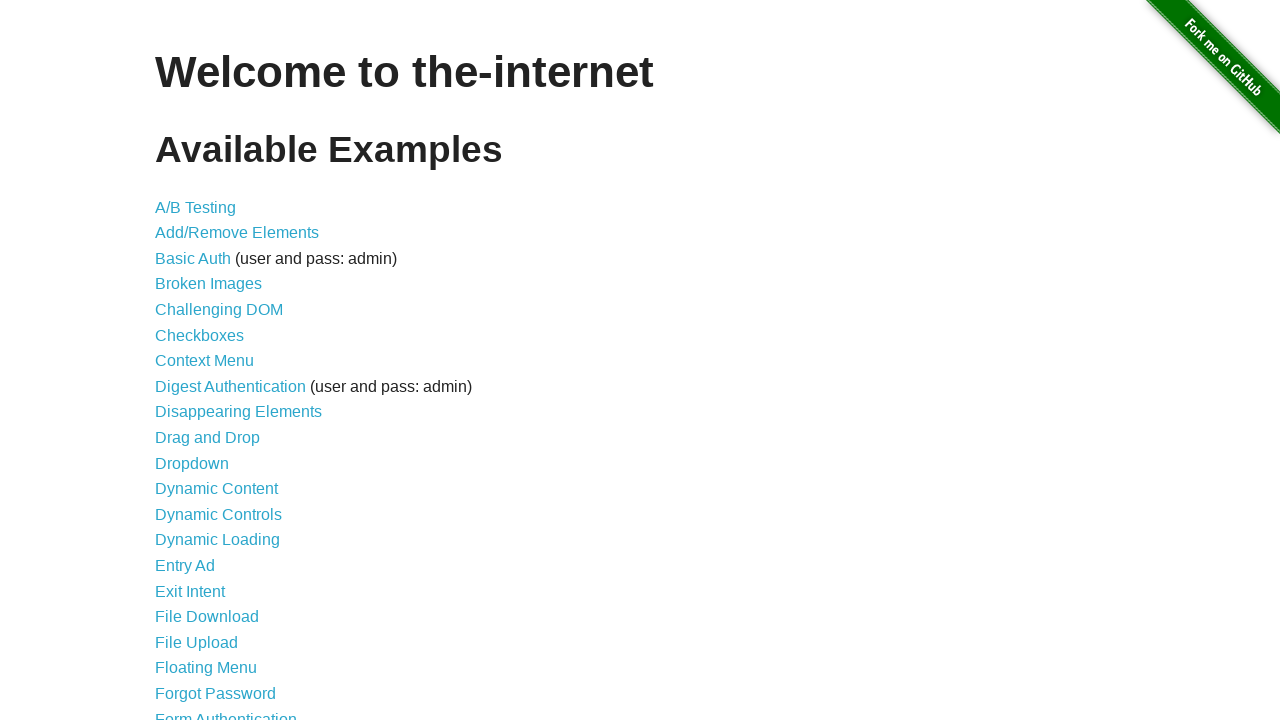

Home page loaded and list items are visible
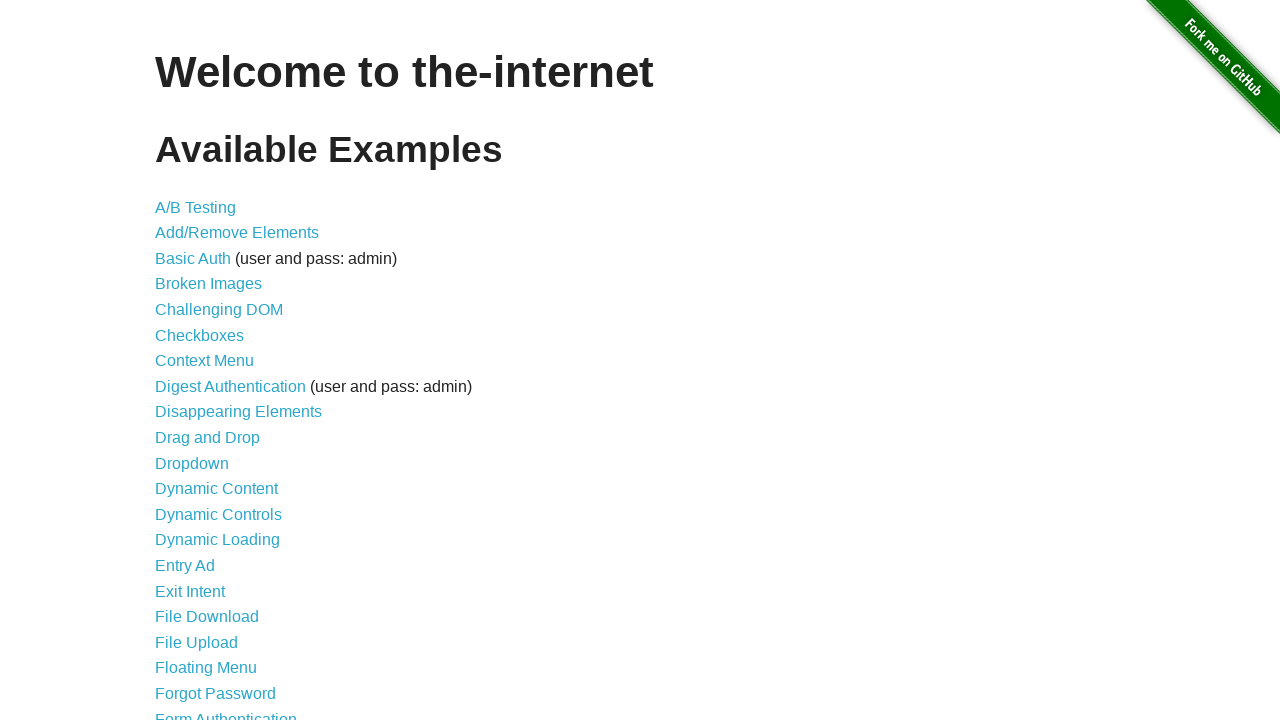

Located Dynamic Controls link
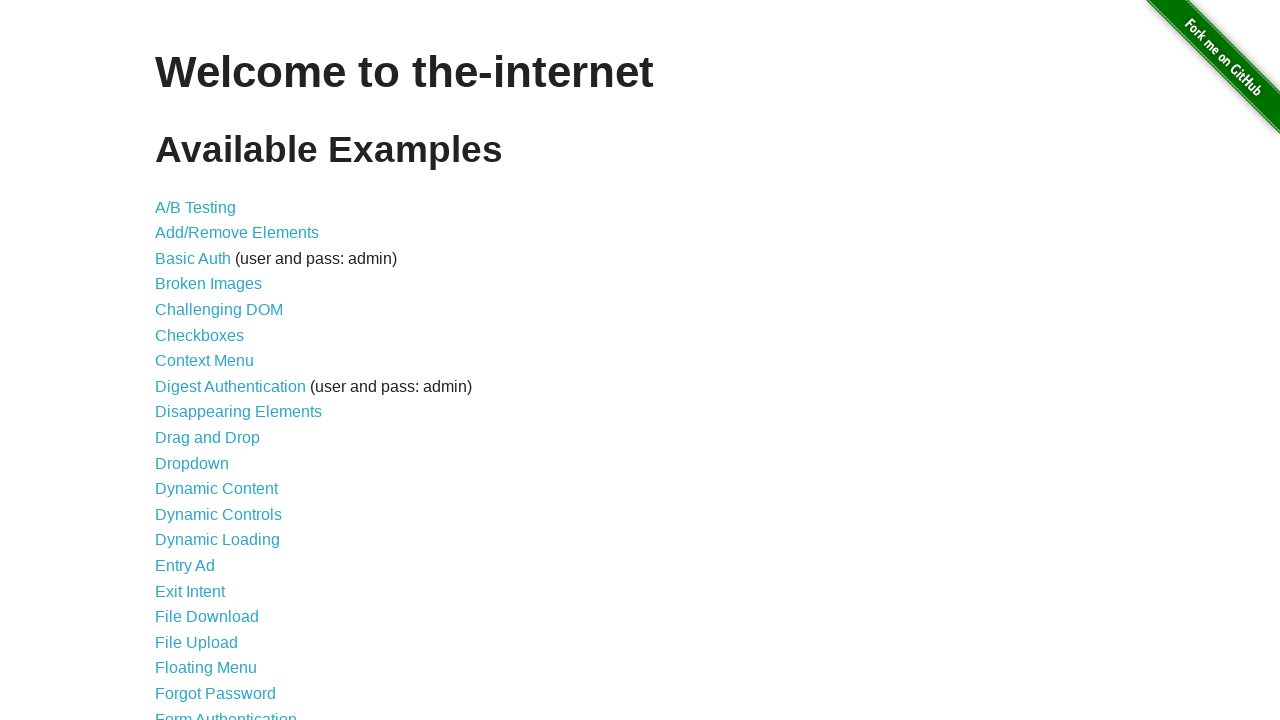

Scrolled Dynamic Controls link into view if needed
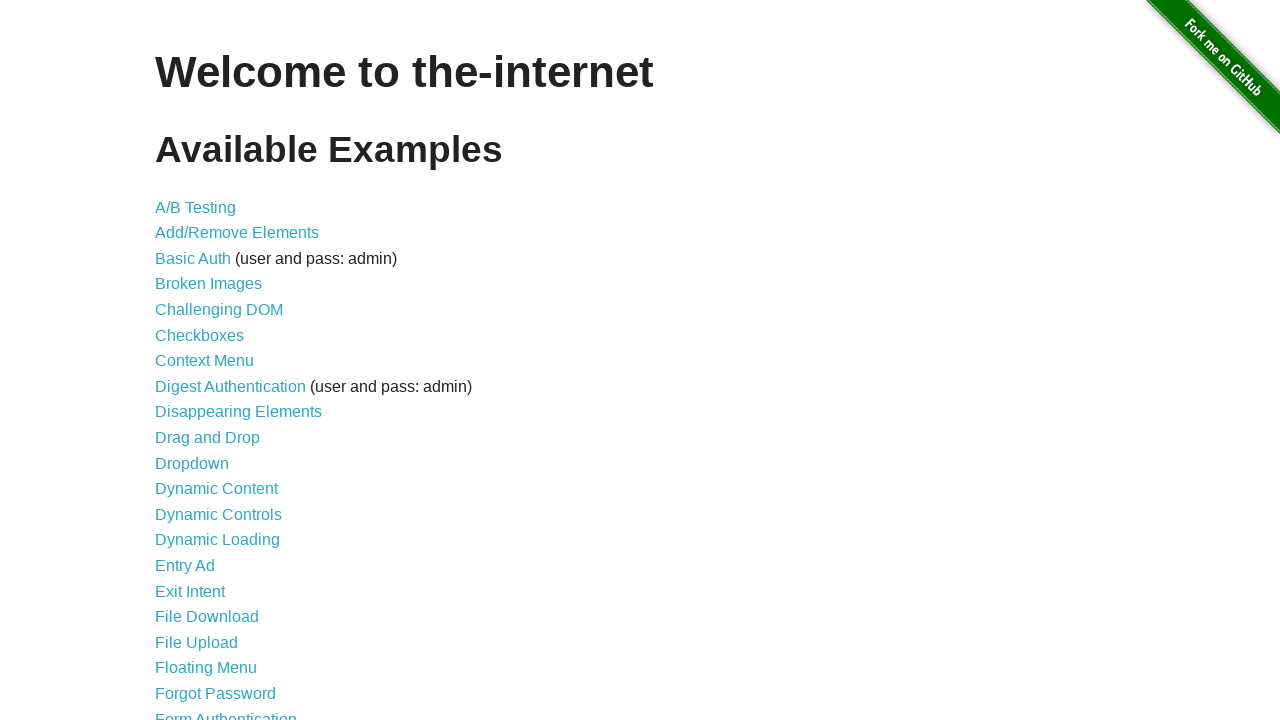

Clicked on Dynamic Controls link at (218, 514) on internal:role=link[name="Dynamic Controls"i]
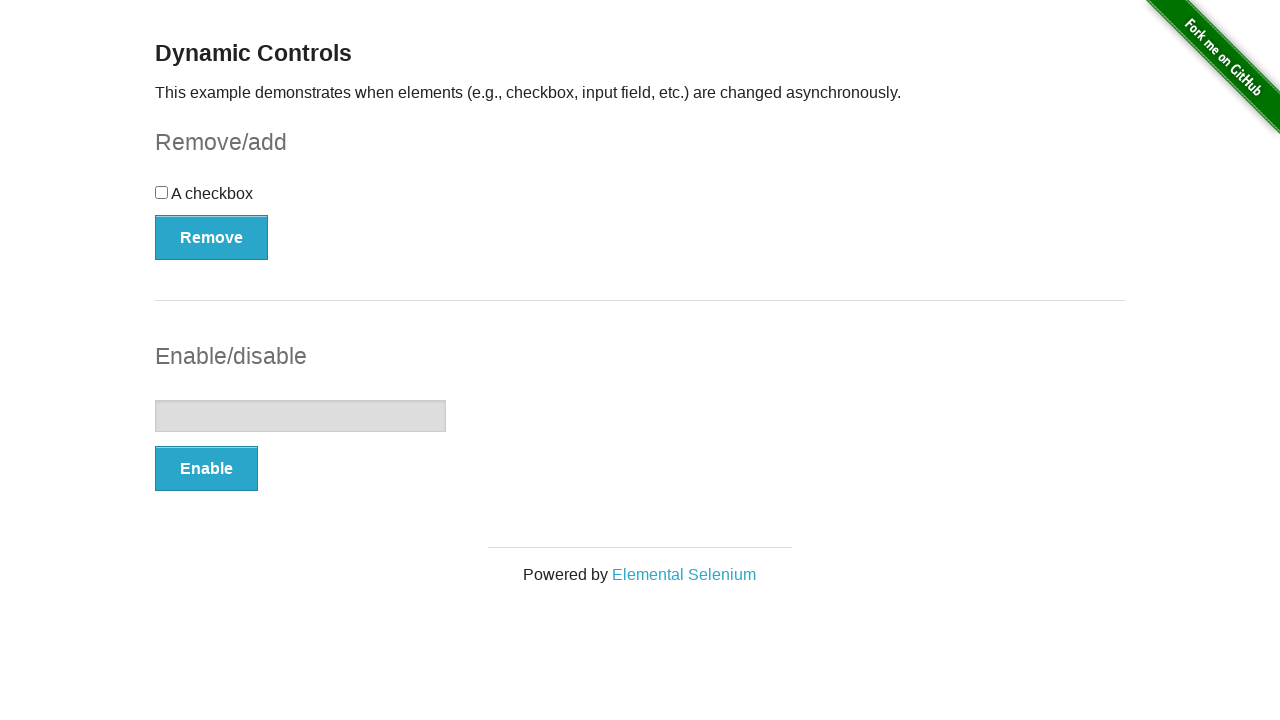

Successfully navigated to Dynamic Controls page
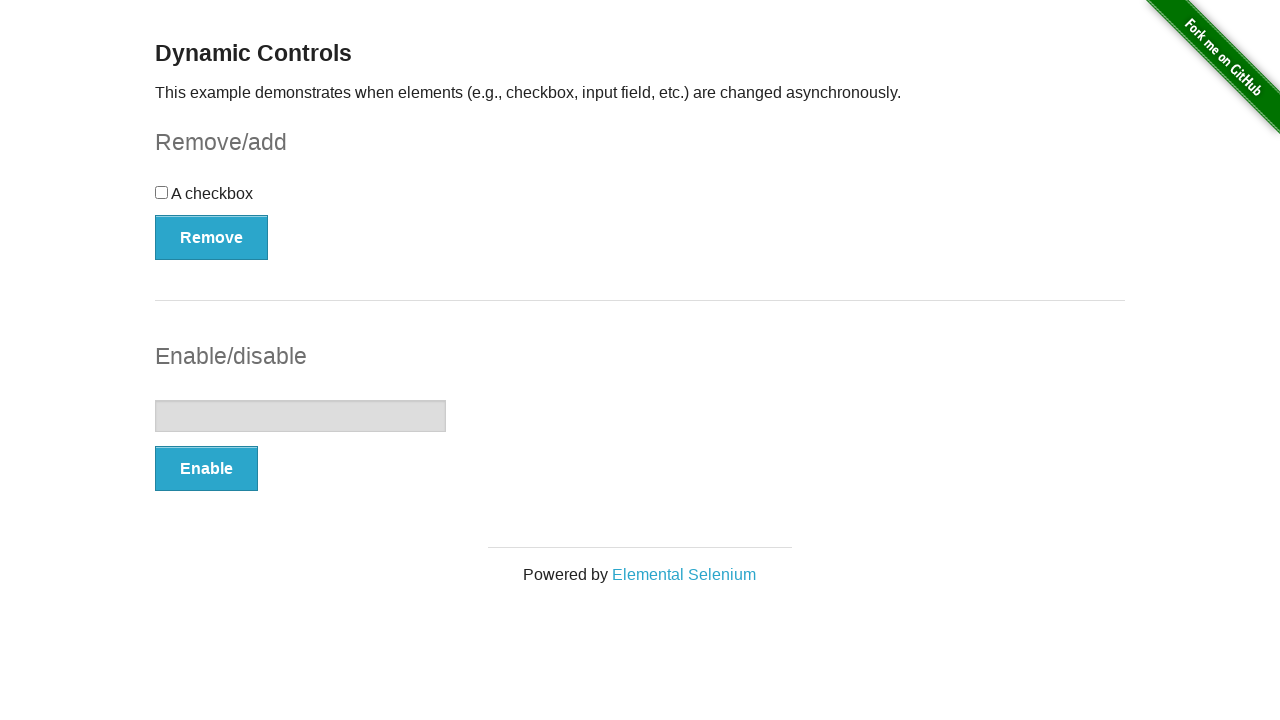

Clicked the checkbox to check it at (162, 192) on input[type="checkbox"]
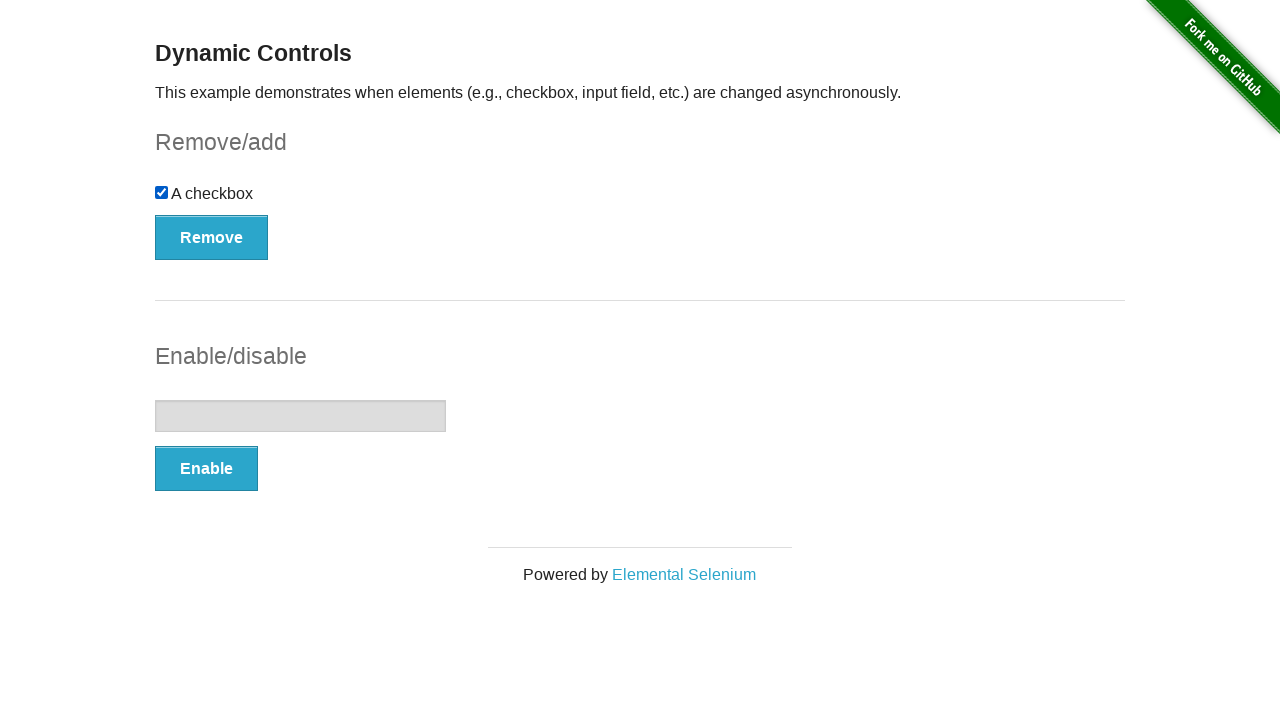

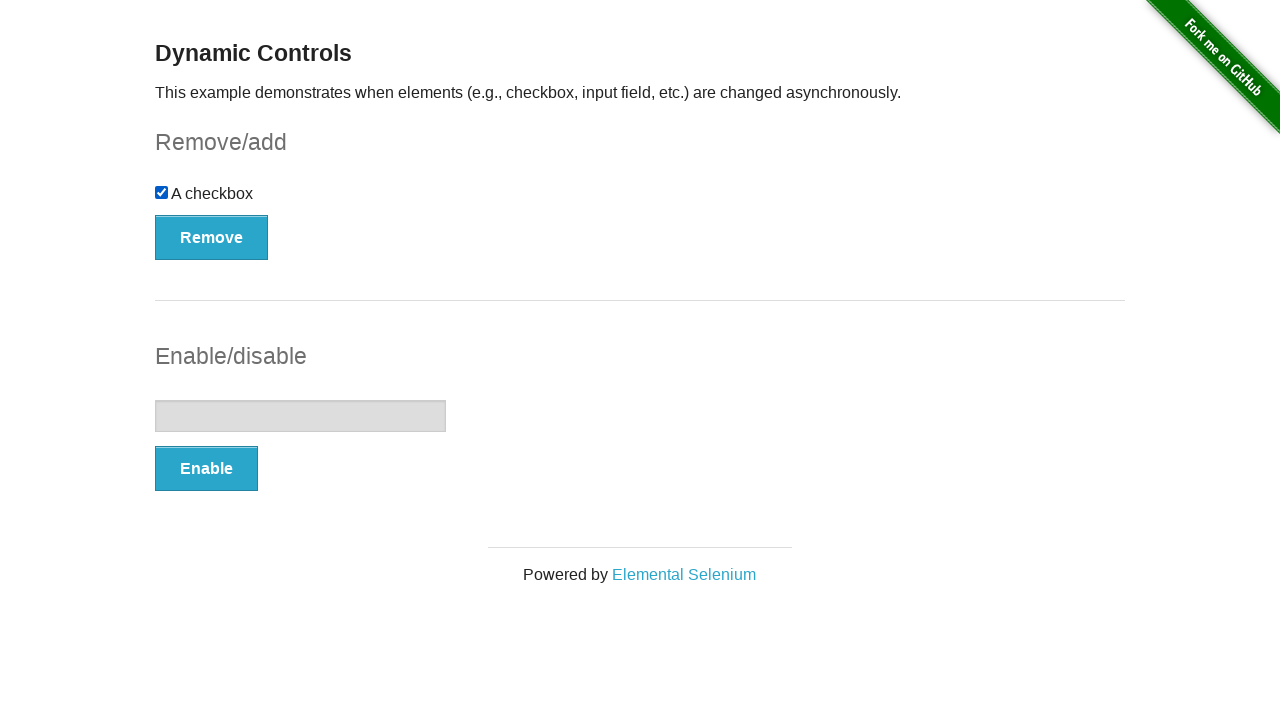